Tests HTTP connectivity by navigating through a series of HTTP websites to verify they load correctly, including government sites and various web resources.

Starting URL: http://kremlin.ru

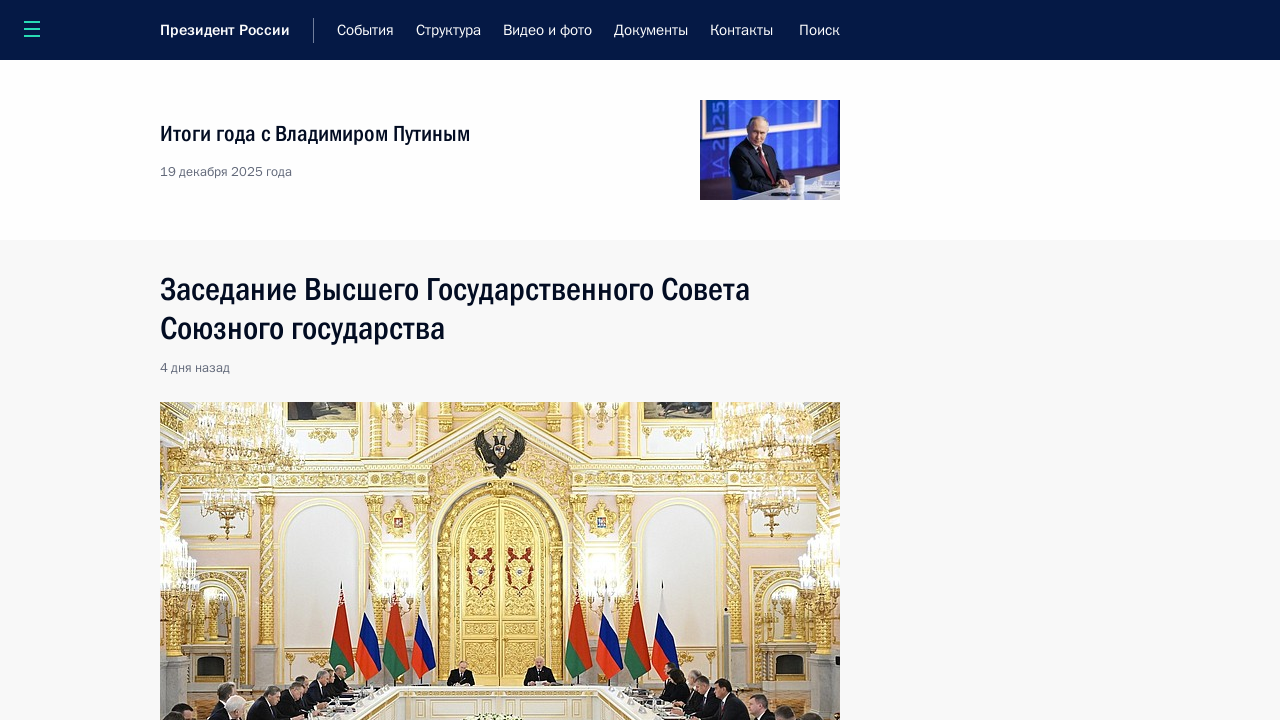

Waited for initial page to reach domcontentloaded state
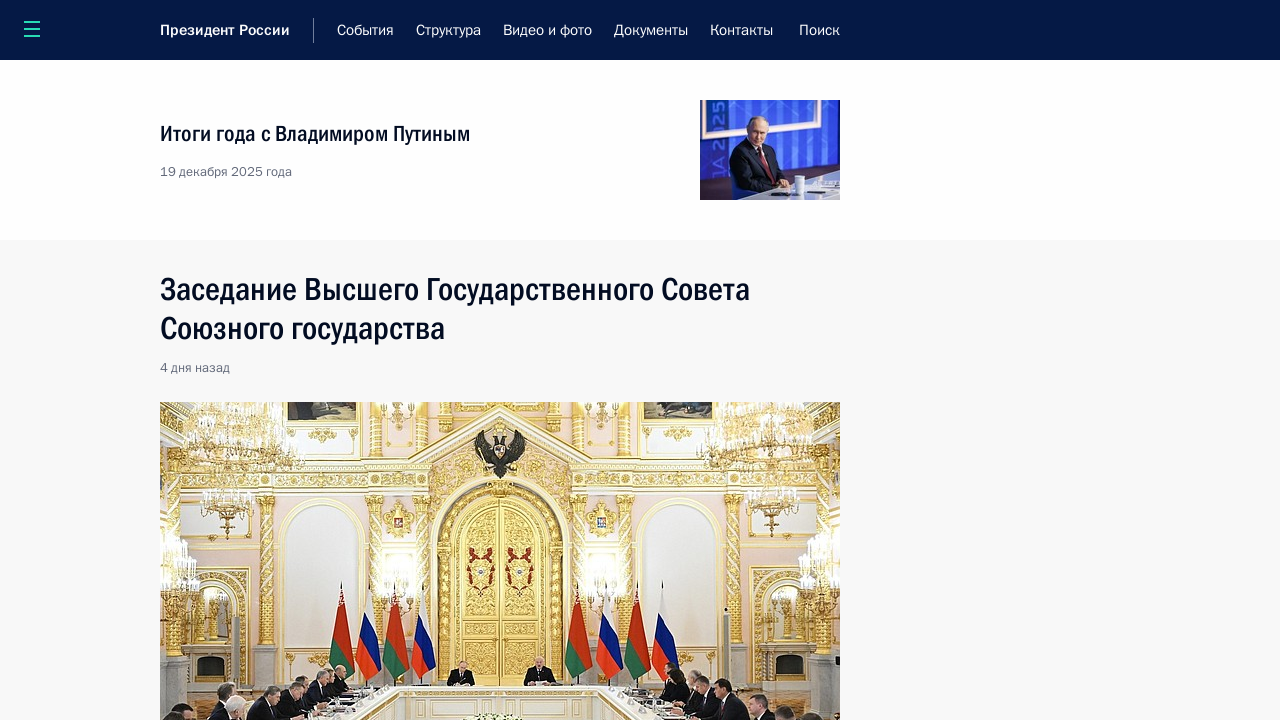

Waited 5 seconds for page to settle
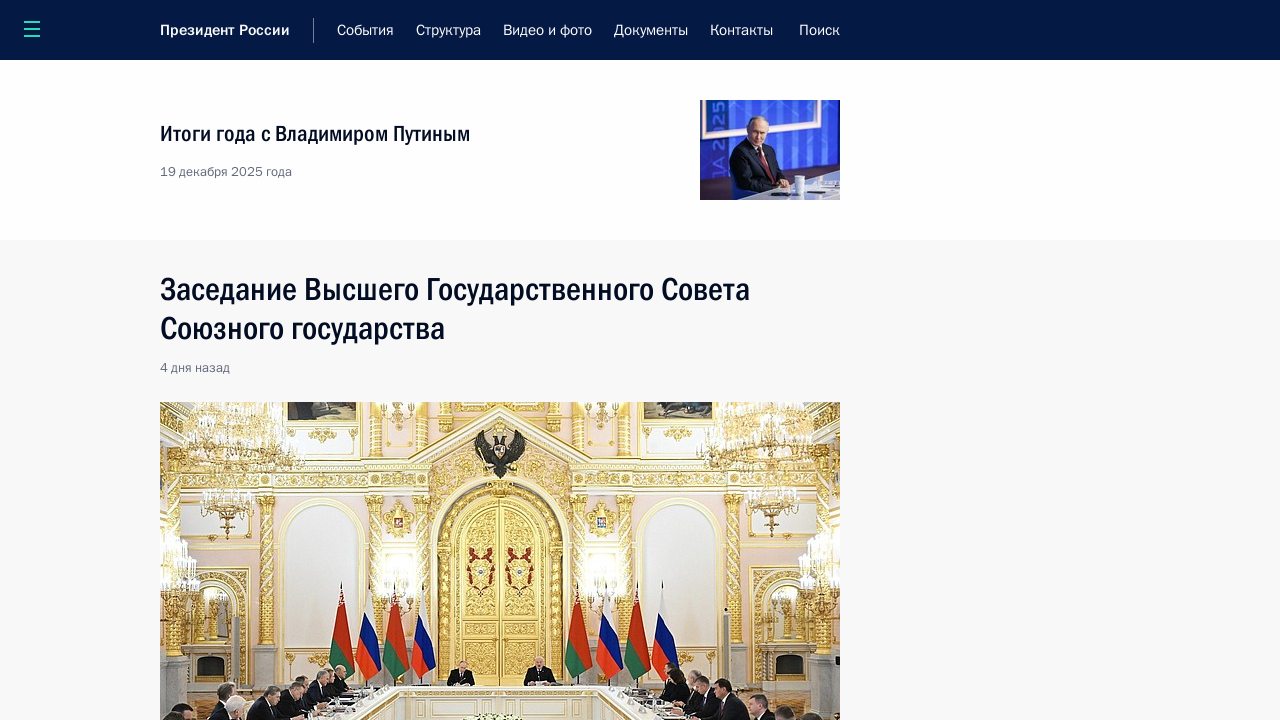

Navigated to http://kremlin.ru/acts/constitution
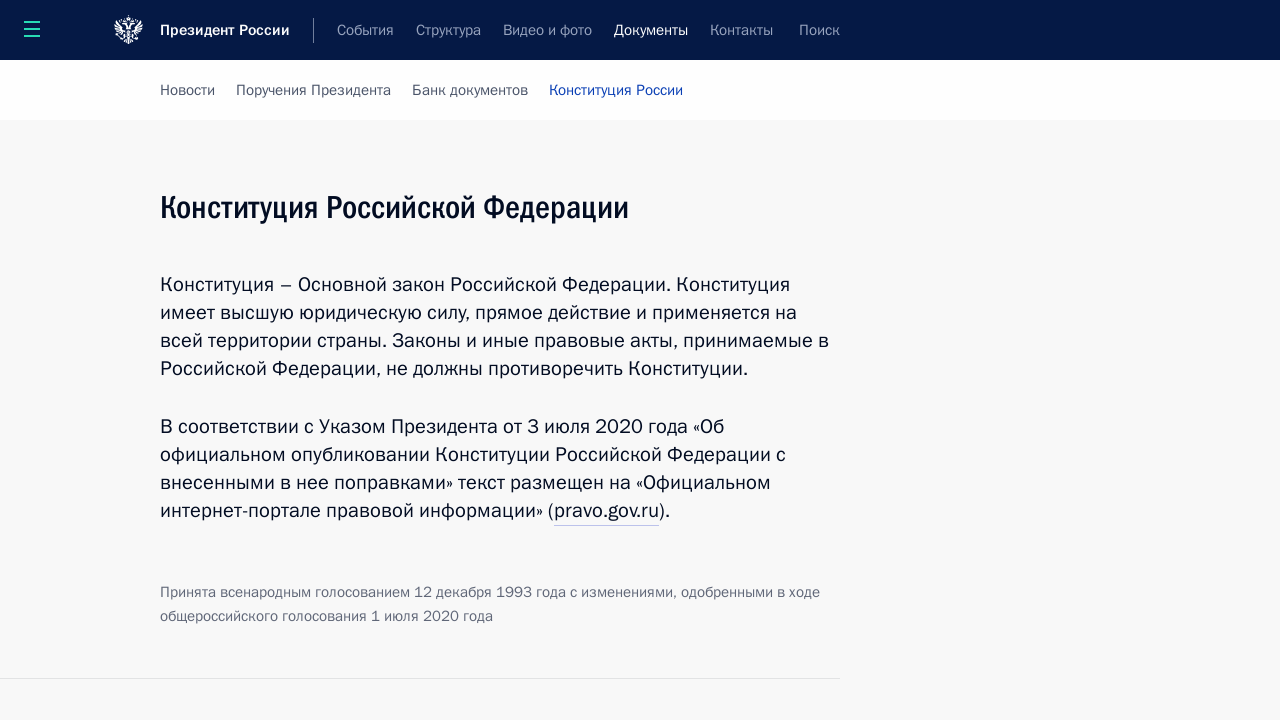

Waited 5 seconds after loading http://kremlin.ru/acts/constitution
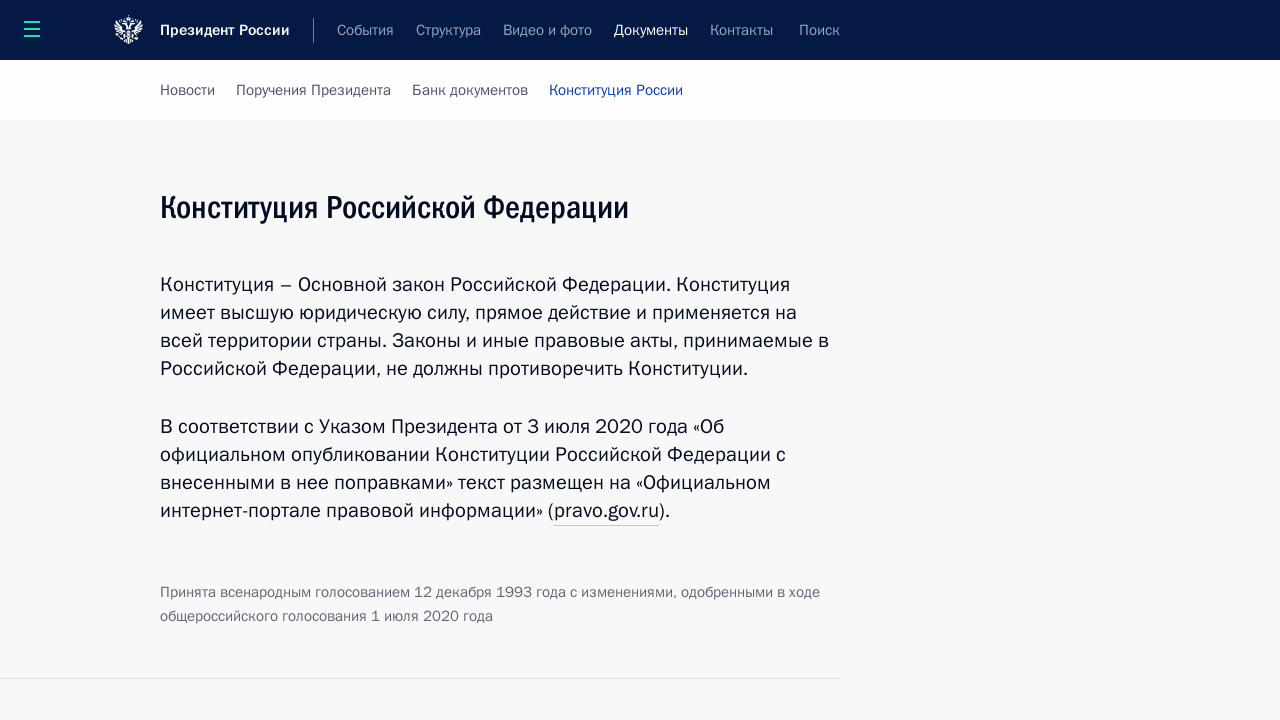

Failed to load http://kremlin.ru/static/pdf/constitution.pdf?6fbd2dc717 - site may be blocked or unavailable
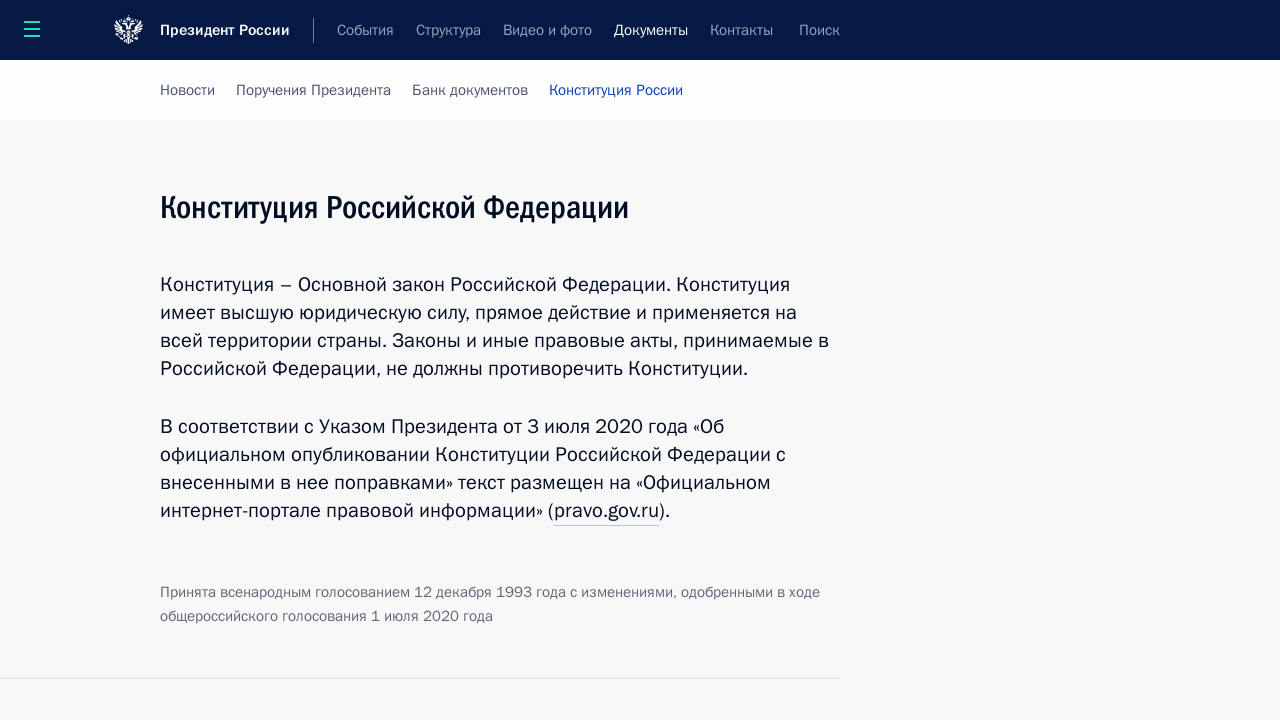

Failed to load http://fsb.ru - site may be blocked or unavailable
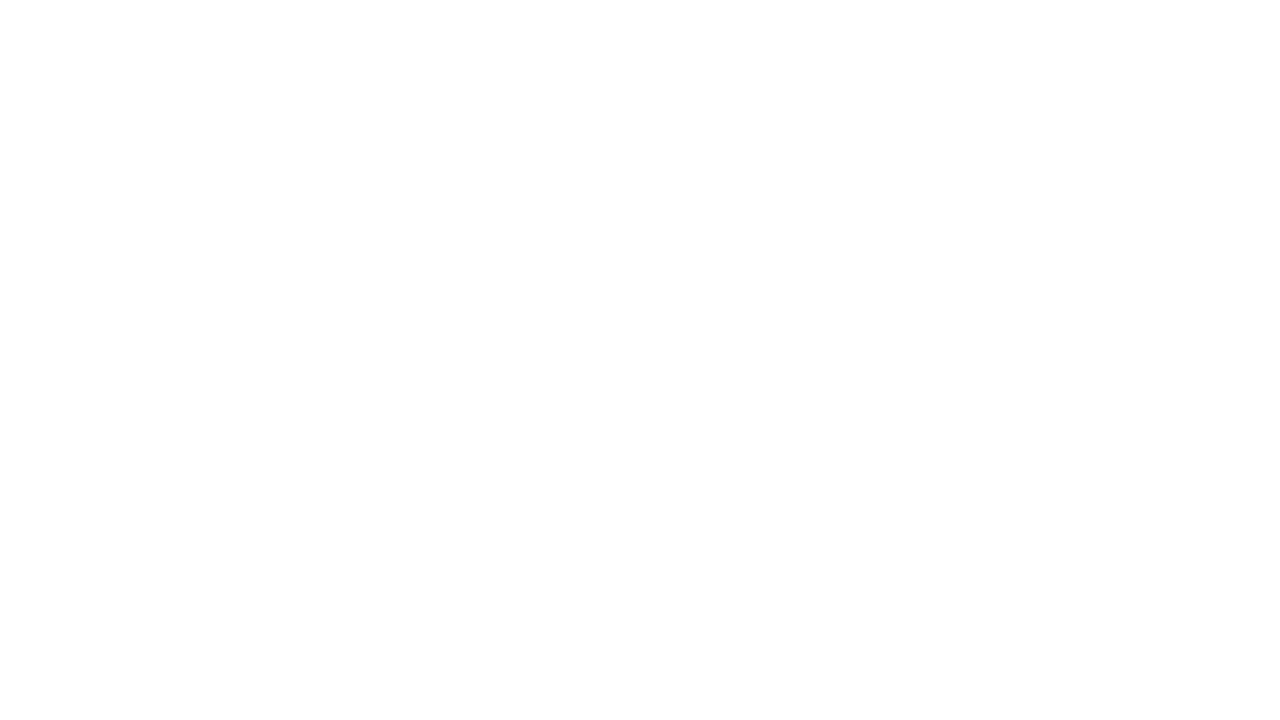

Navigated to http://khann.ru
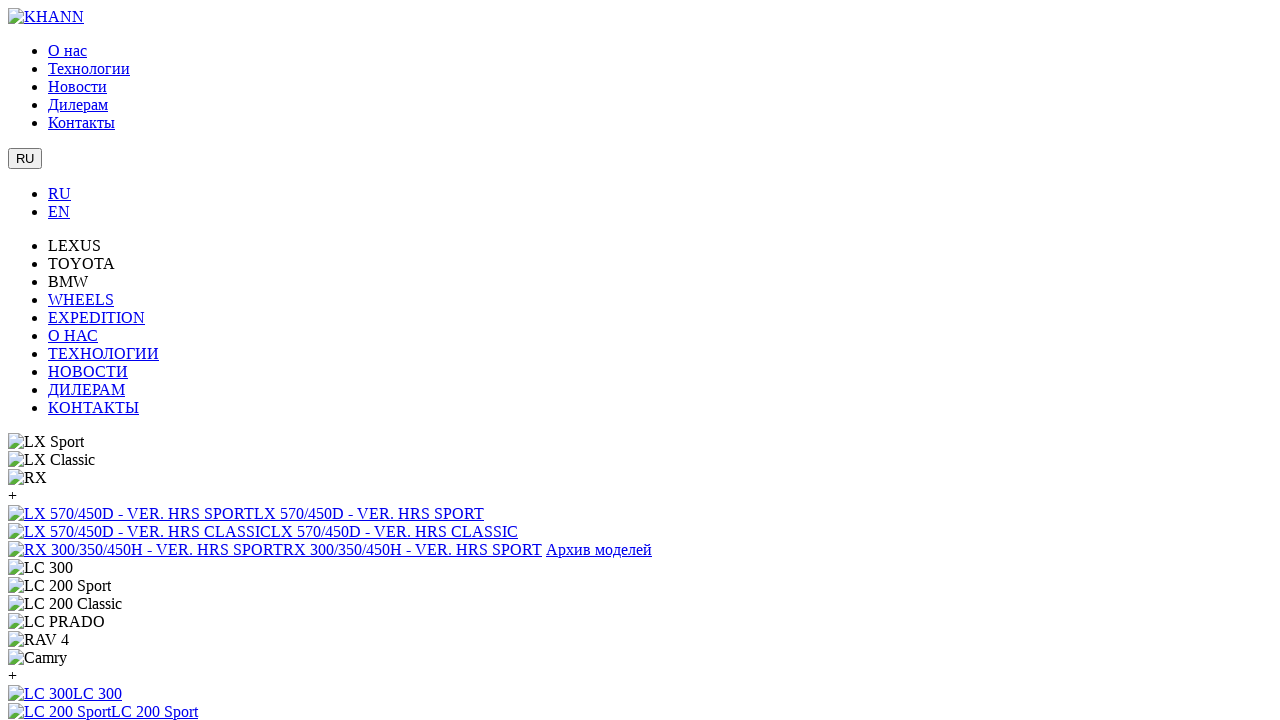

Waited 5 seconds after loading http://khann.ru
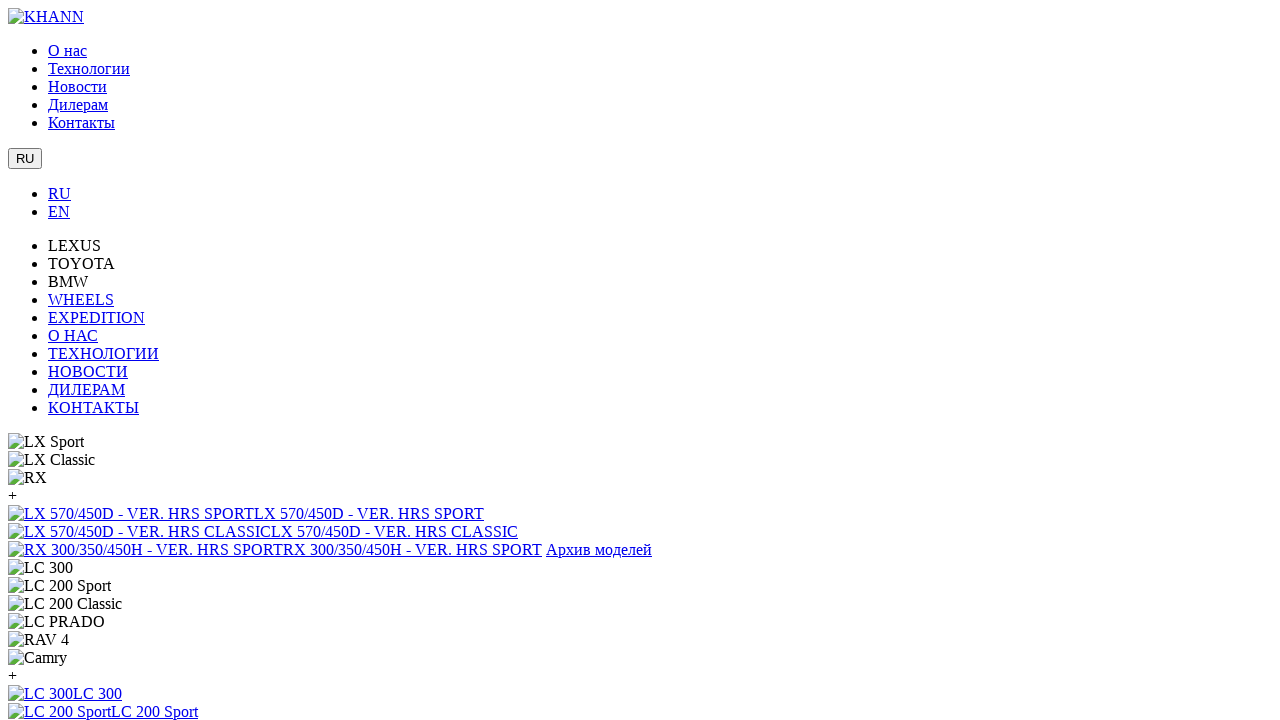

Navigated to http://khann.ru/wallpapers/
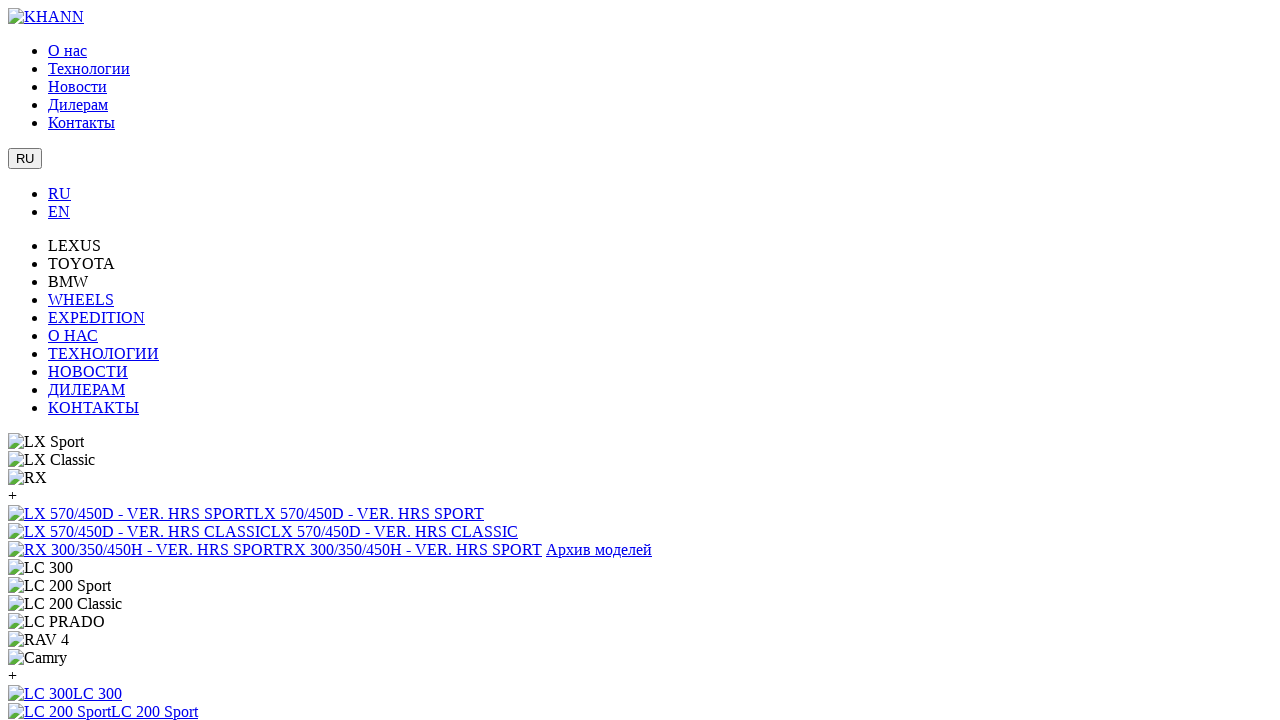

Waited 5 seconds after loading http://khann.ru/wallpapers/
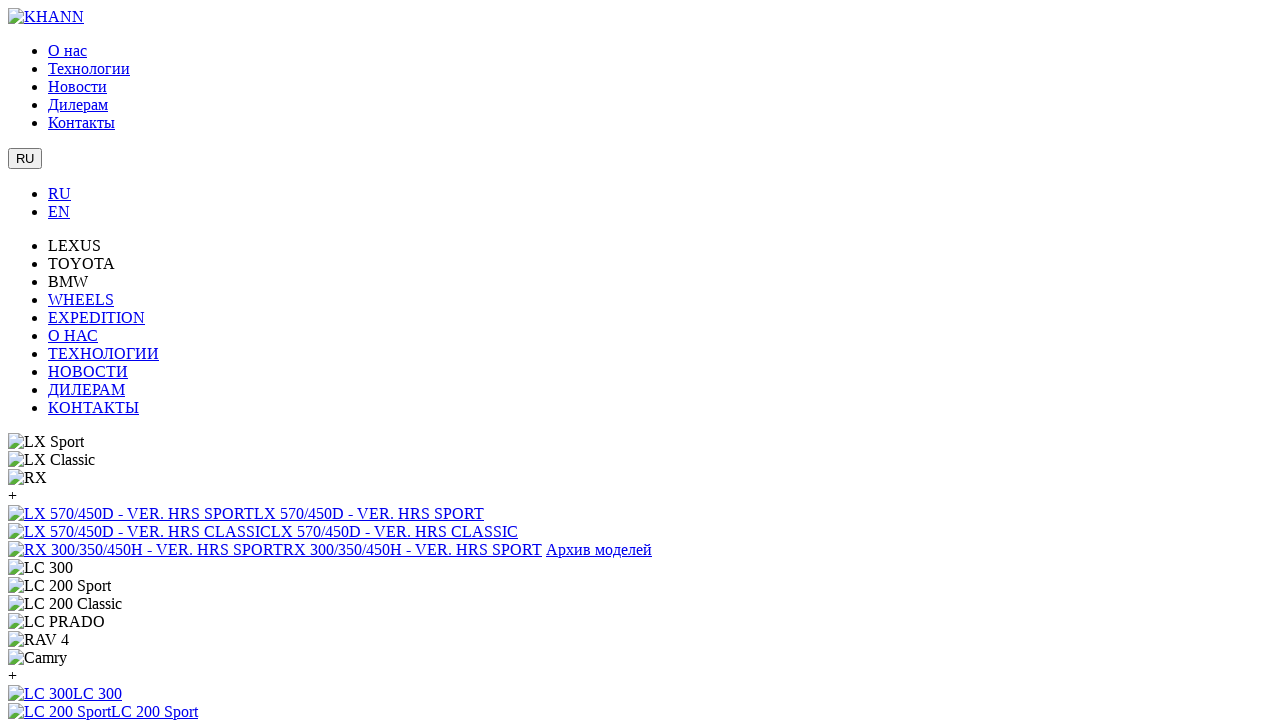

Navigated to http://alex-kuznetsov.ru/test
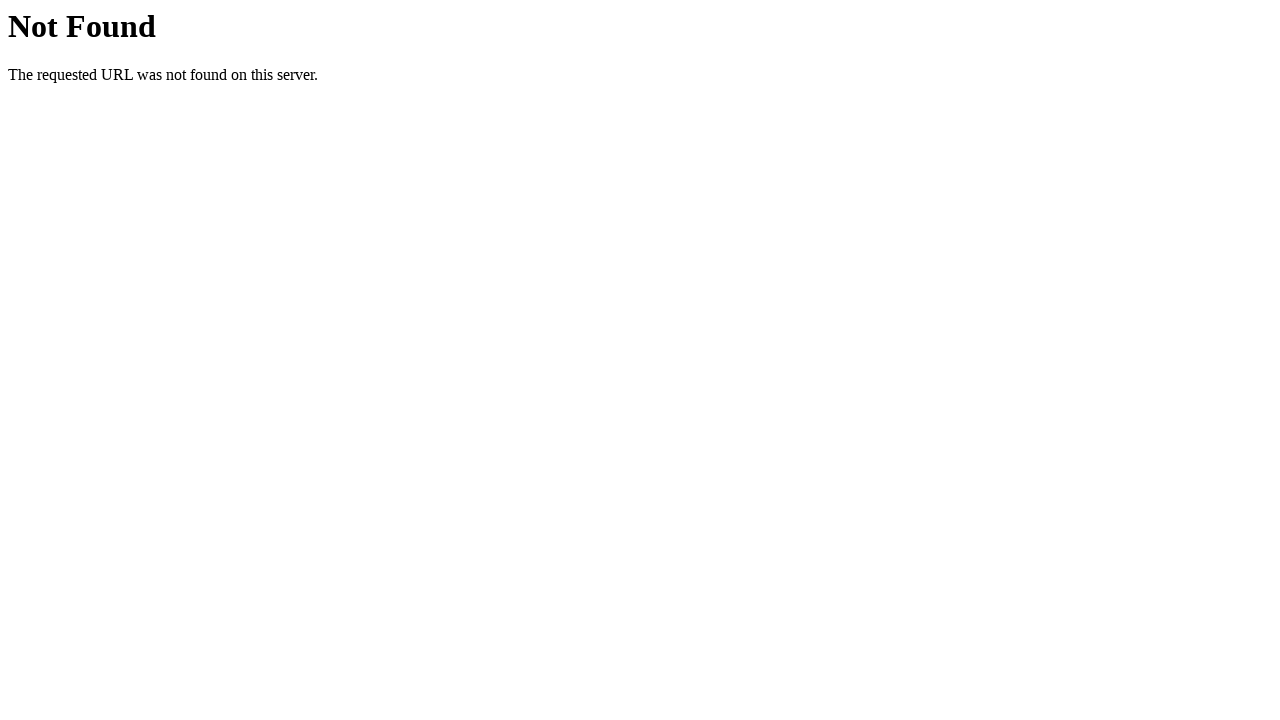

Waited 5 seconds after loading http://alex-kuznetsov.ru/test
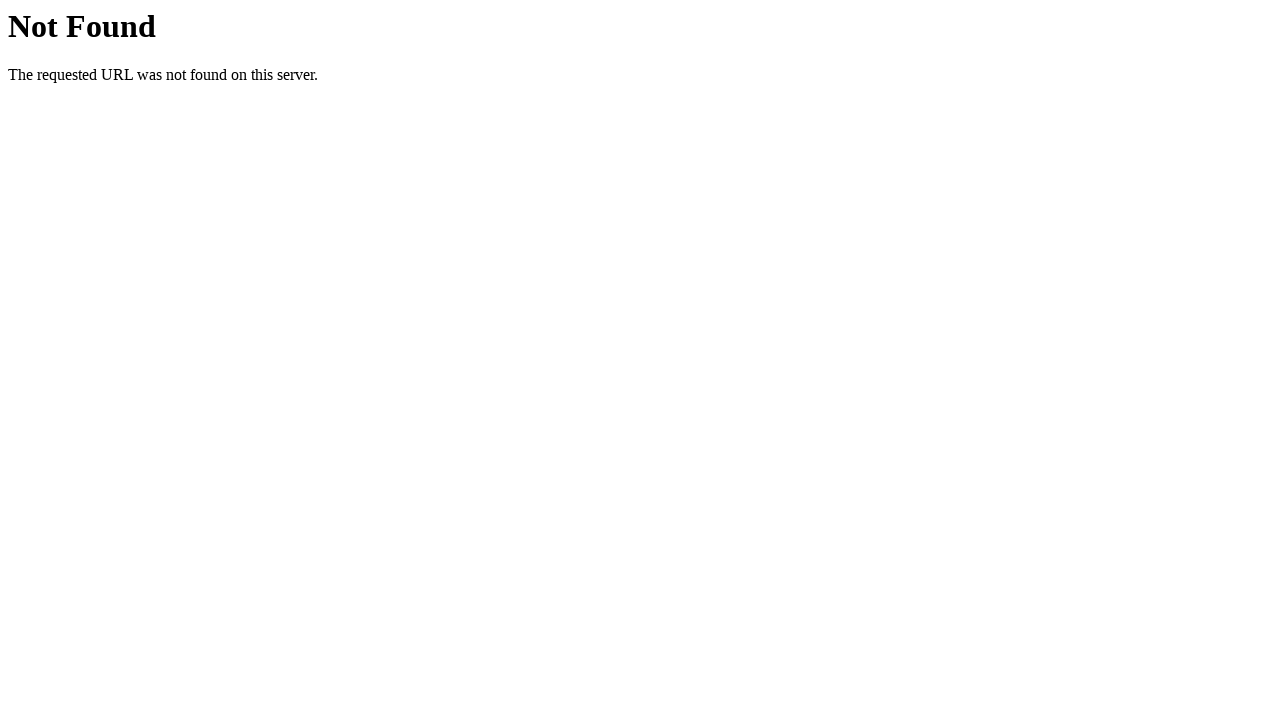

Failed to load http://www.thesheep.info - site may be blocked or unavailable
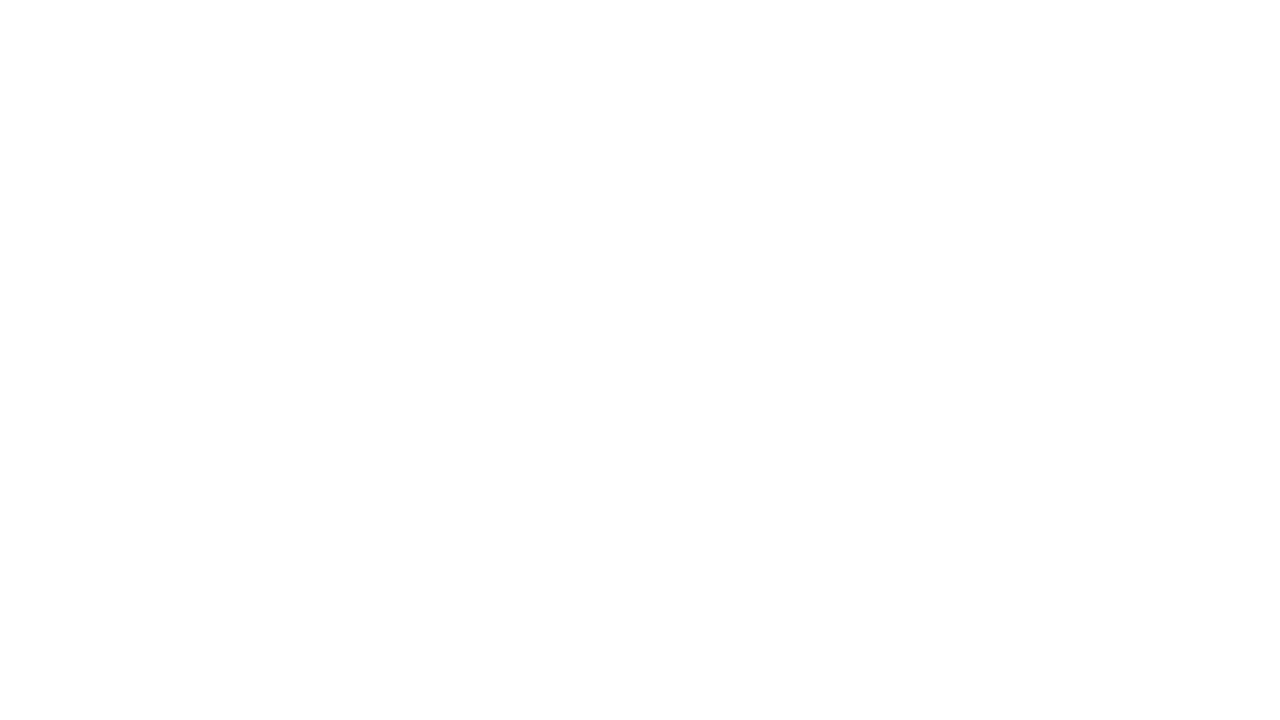

Navigated to http://www.grani.ru
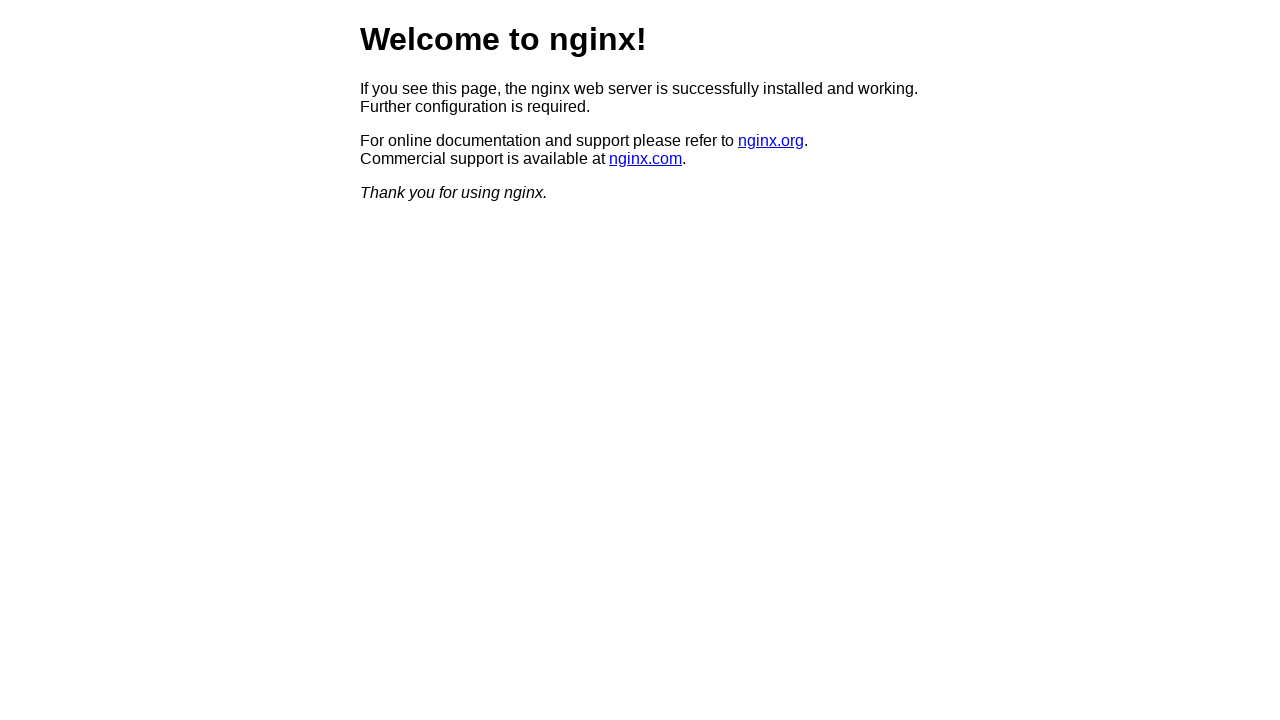

Waited 5 seconds after loading http://www.grani.ru
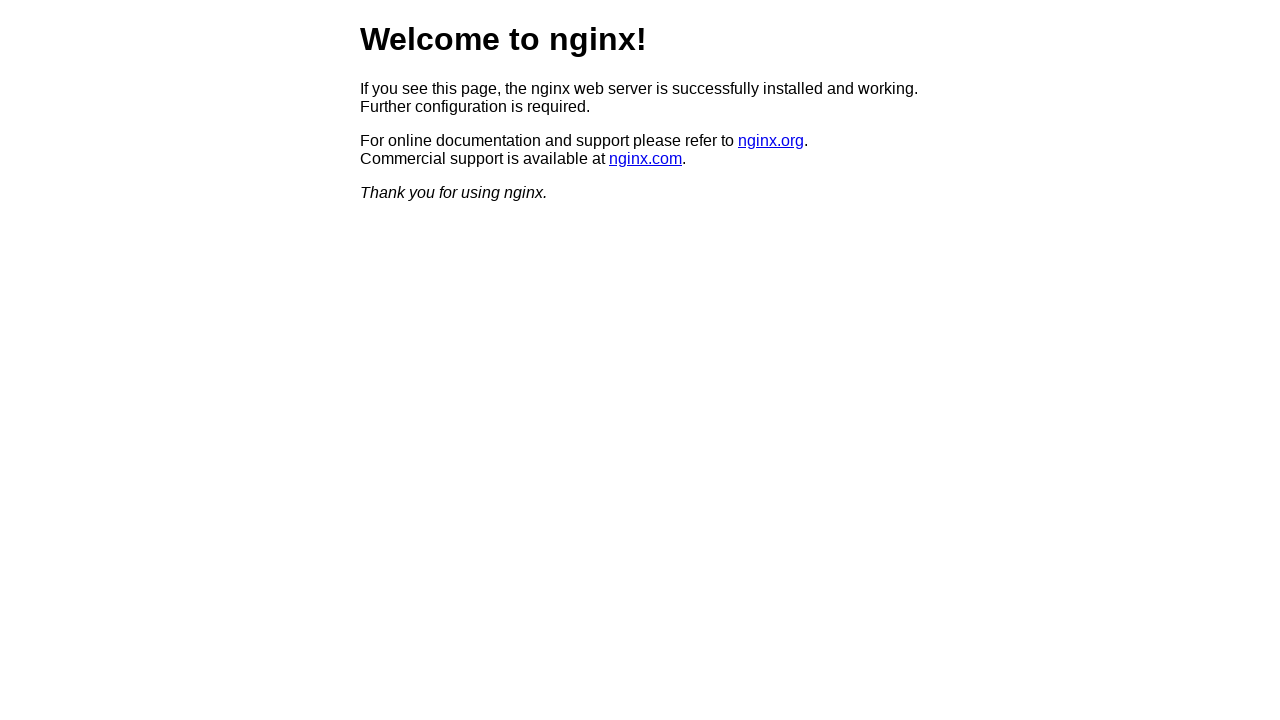

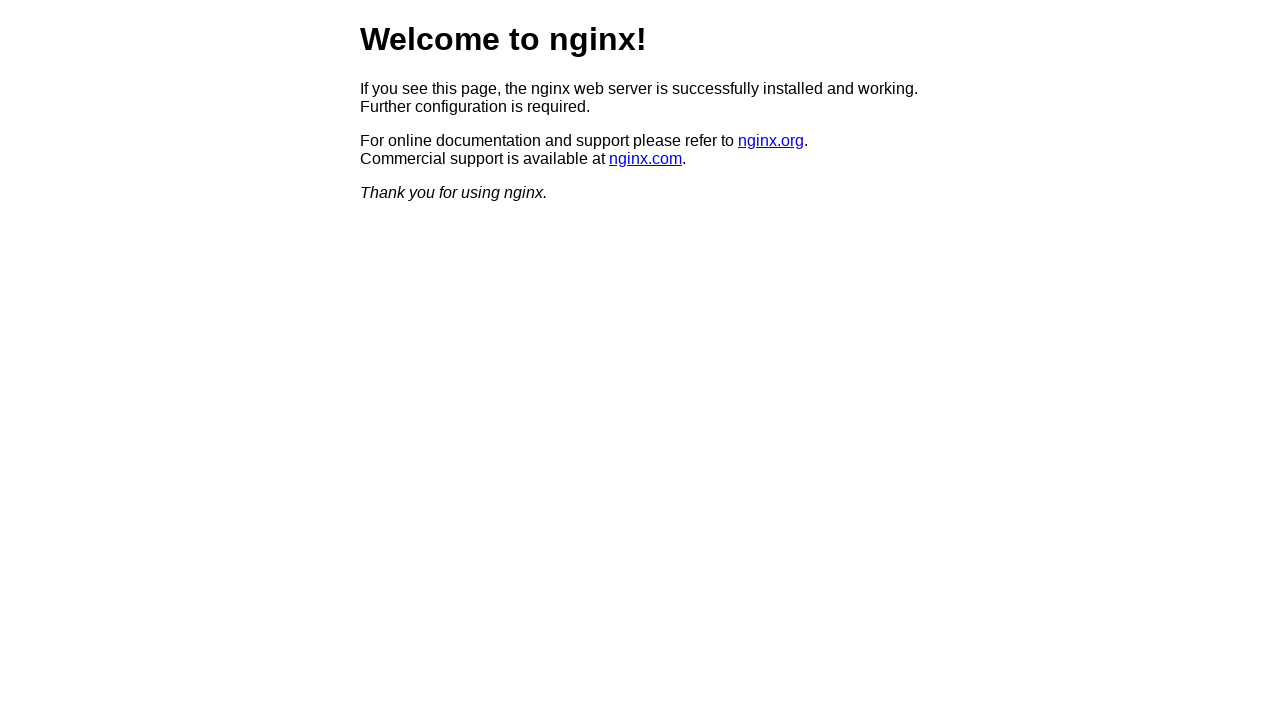